Scrolls down, hovers over and clicks the "Global Population Explorer" link, then navigates back

Starting URL: https://www.earthengine.app/

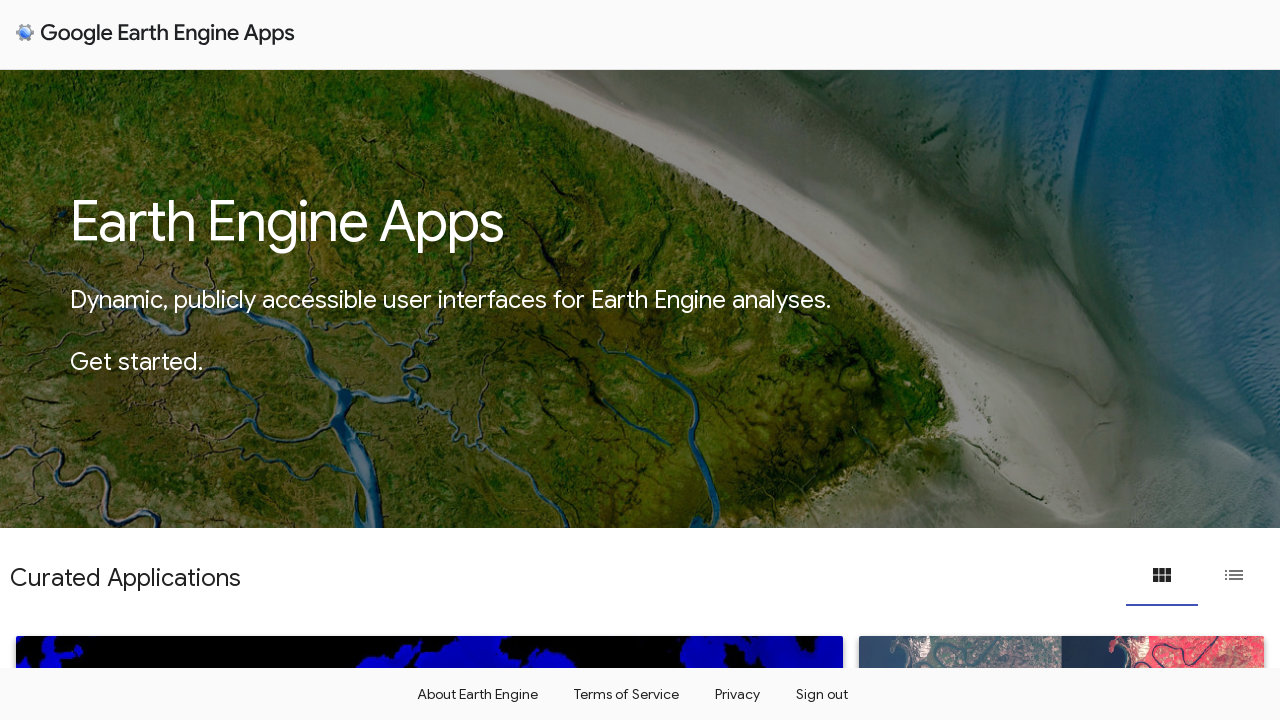

Scrolled down to 3000px to make Global Population Explorer link visible
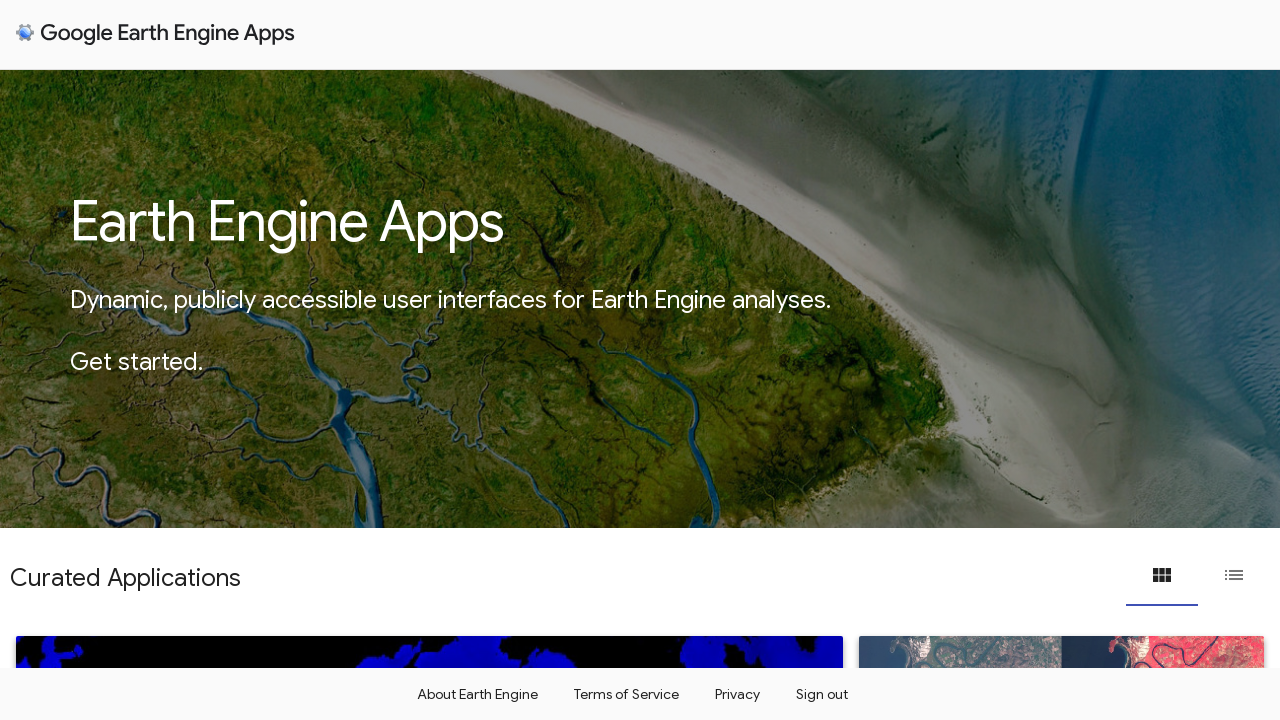

Hovered over Global Population Explorer link at (324, 477) on a:has-text('Global Population Explorer')
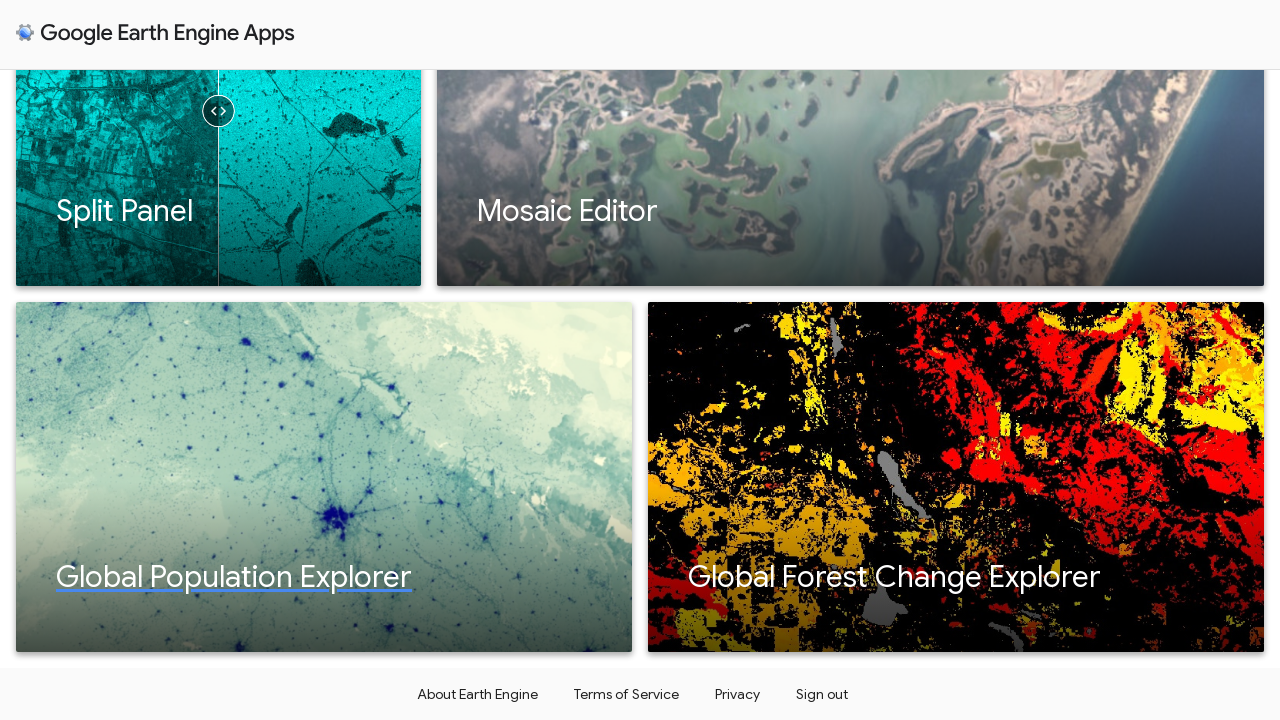

Clicked on Global Population Explorer link at (324, 477) on a:has-text('Global Population Explorer')
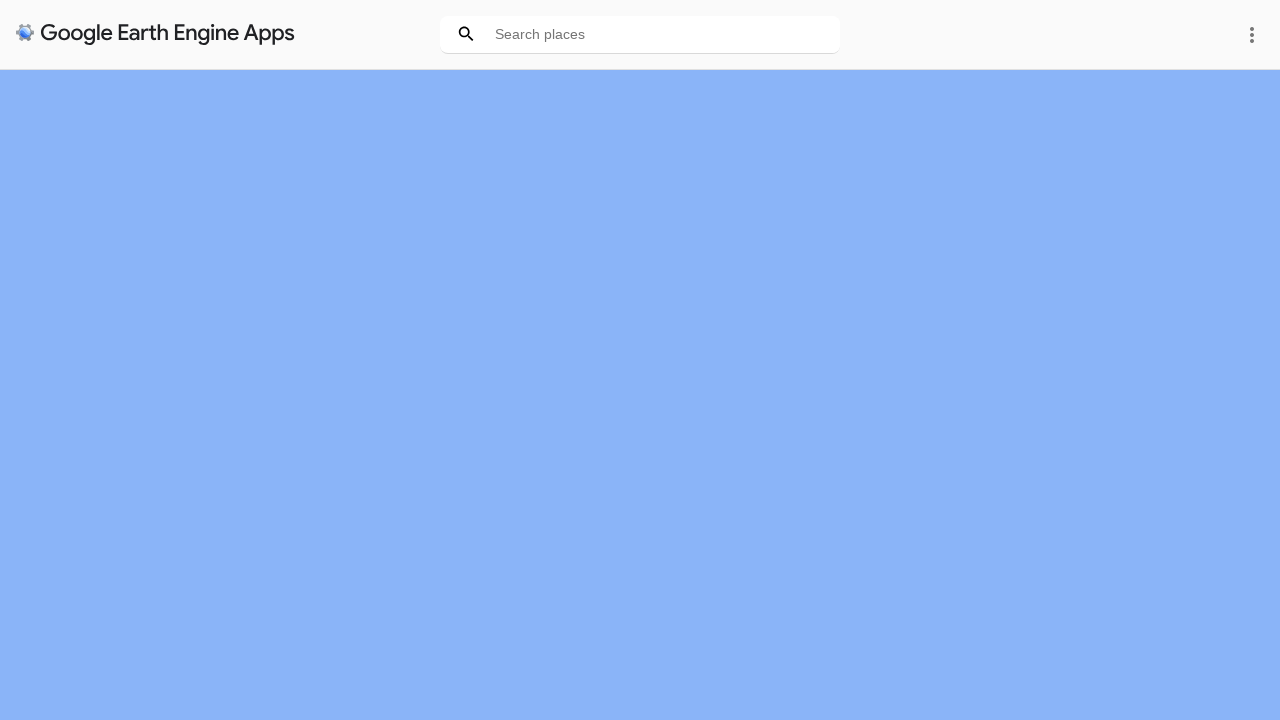

Waited 2 seconds for page to load
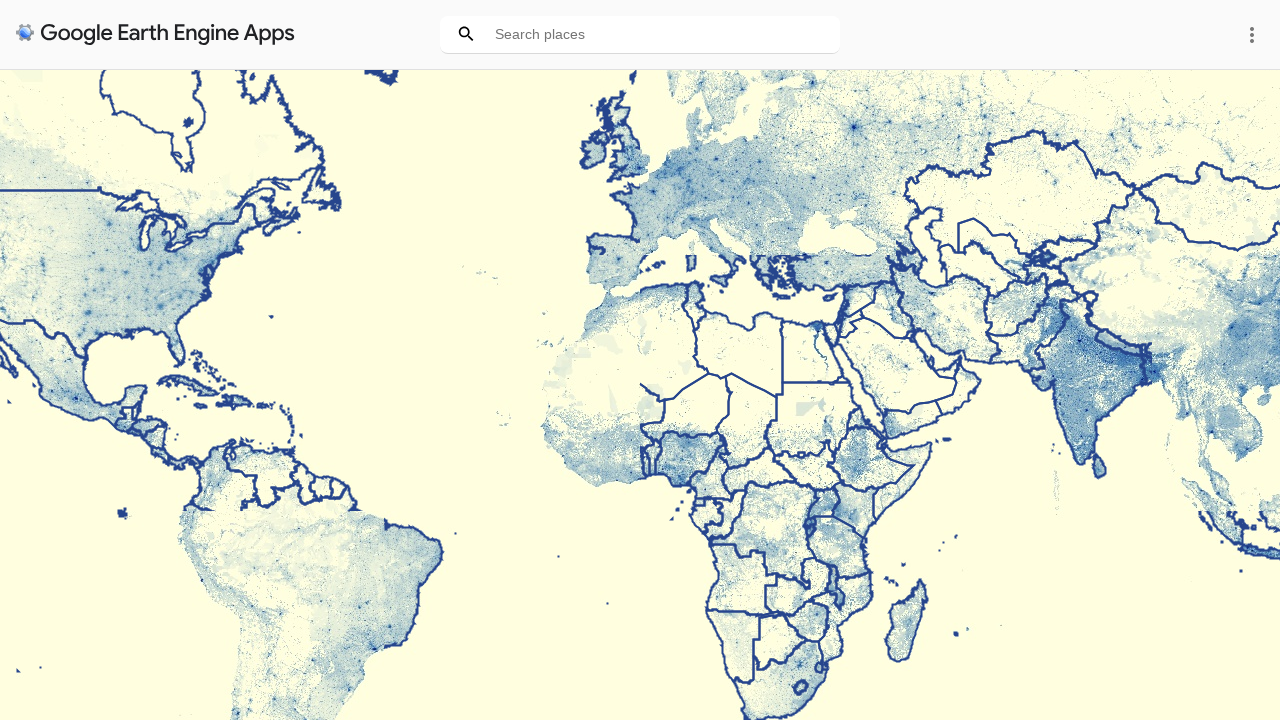

Navigated back to previous page
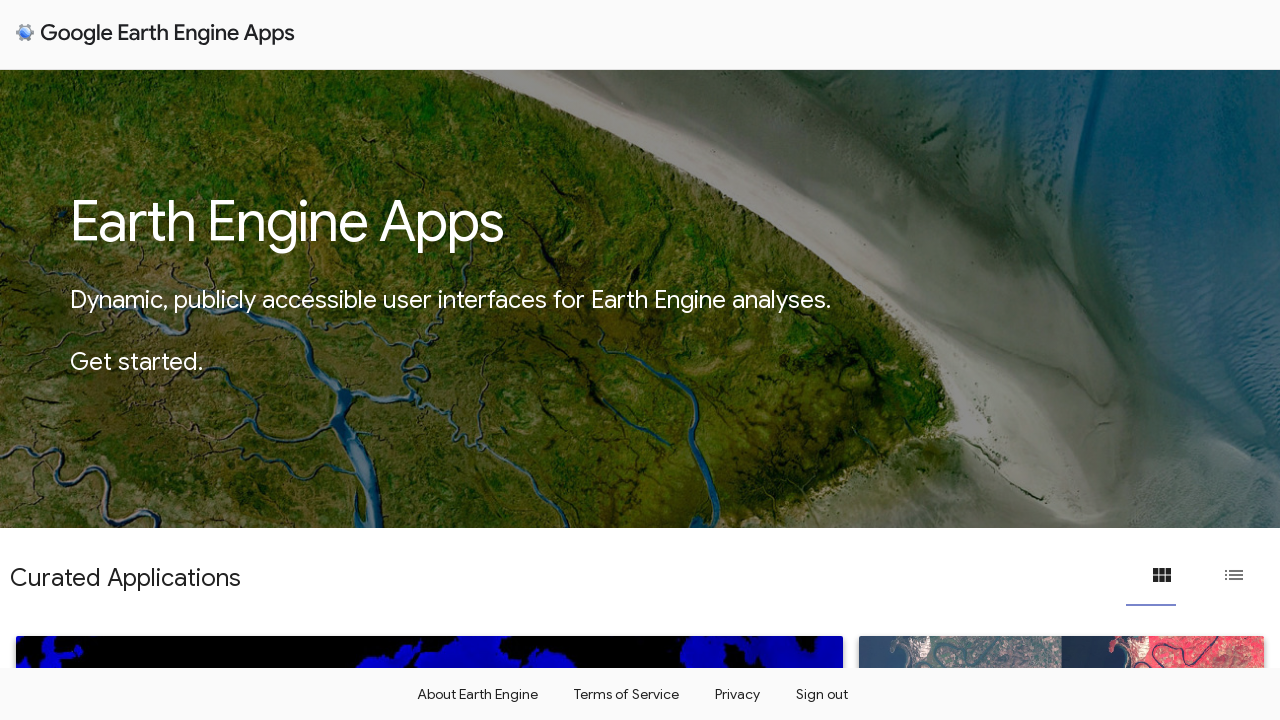

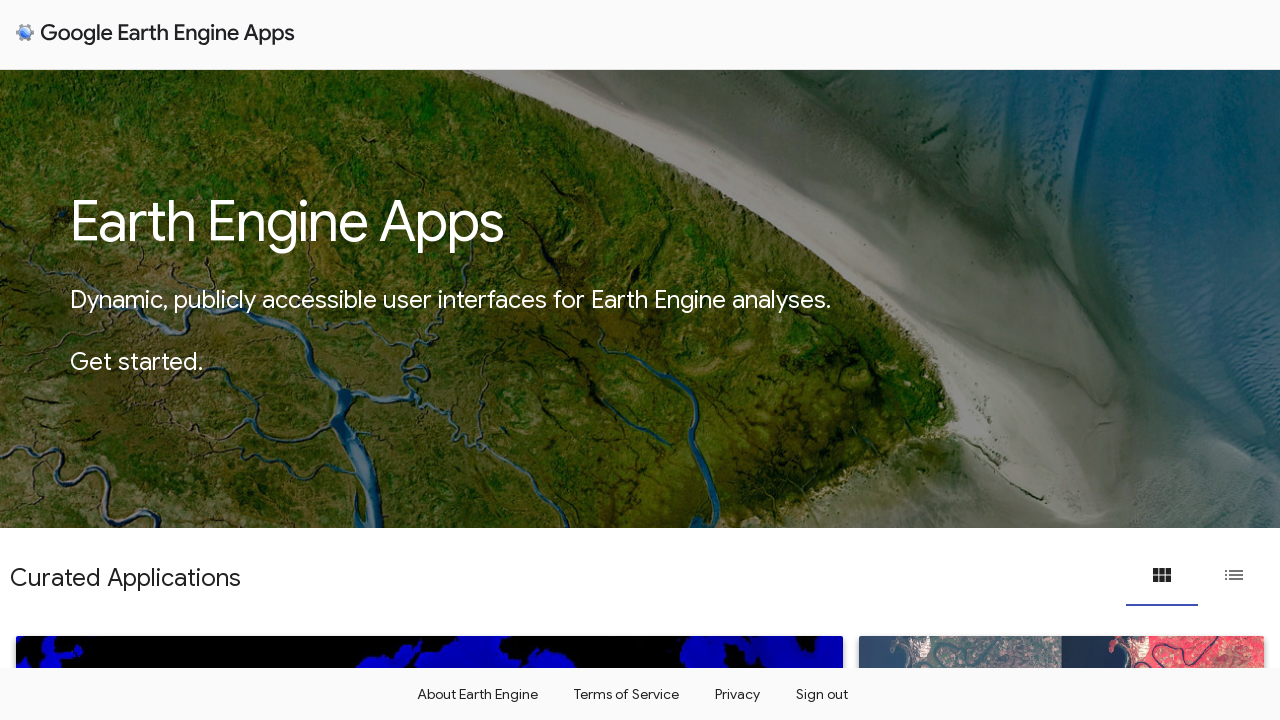